Tests that clicking the Email column header sorts the table data alphabetically in ascending order

Starting URL: http://the-internet.herokuapp.com/tables

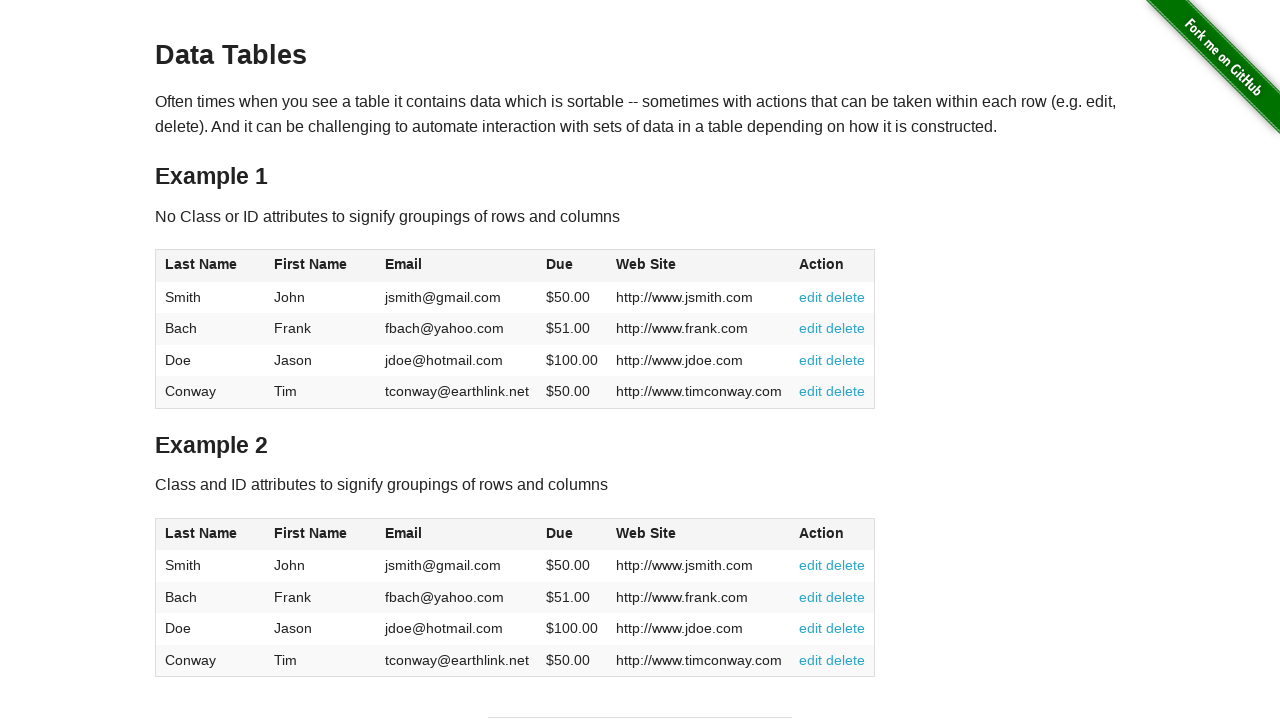

Clicked Email column header to sort in ascending order at (457, 266) on #table1 thead tr th:nth-of-type(3)
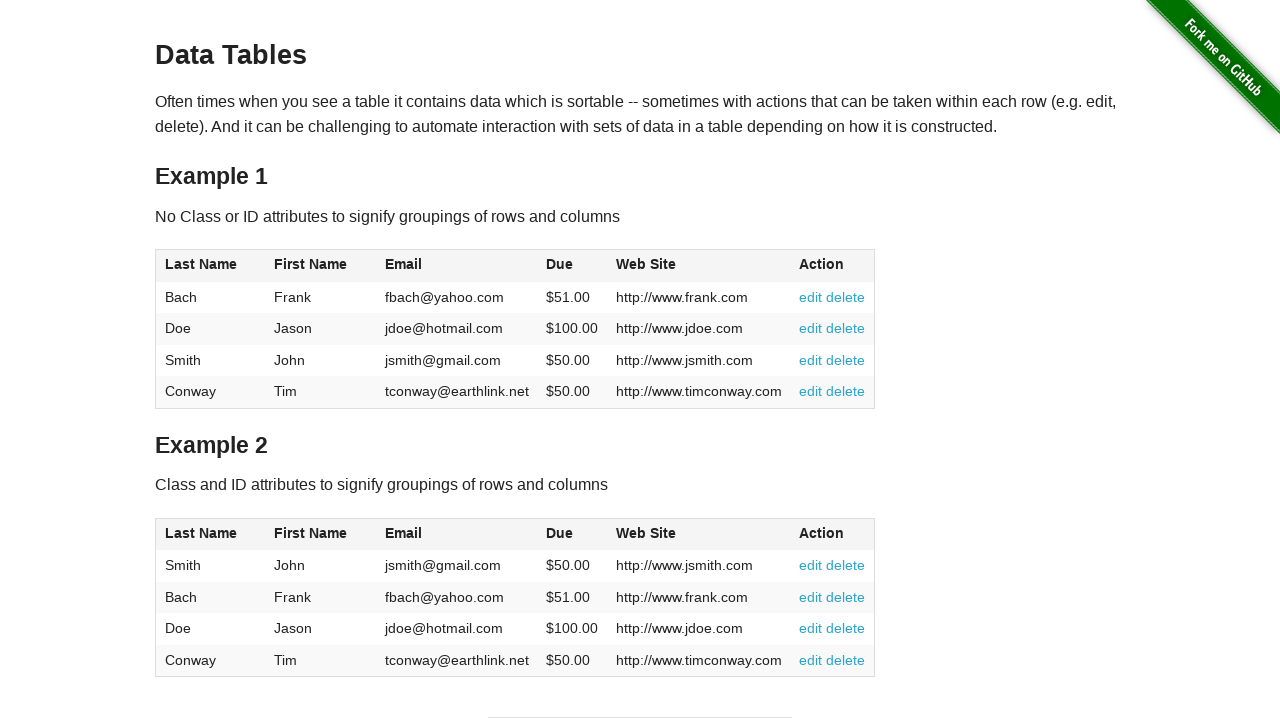

Table sorted and Email column verified in ascending order
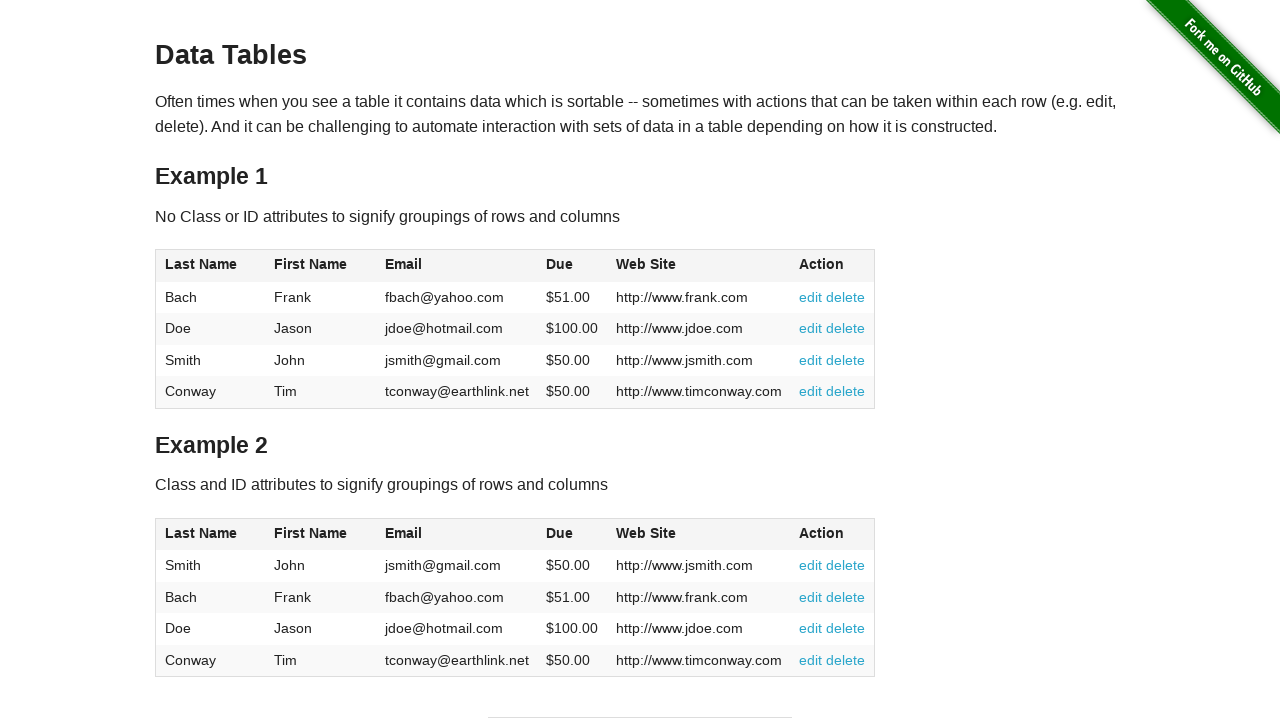

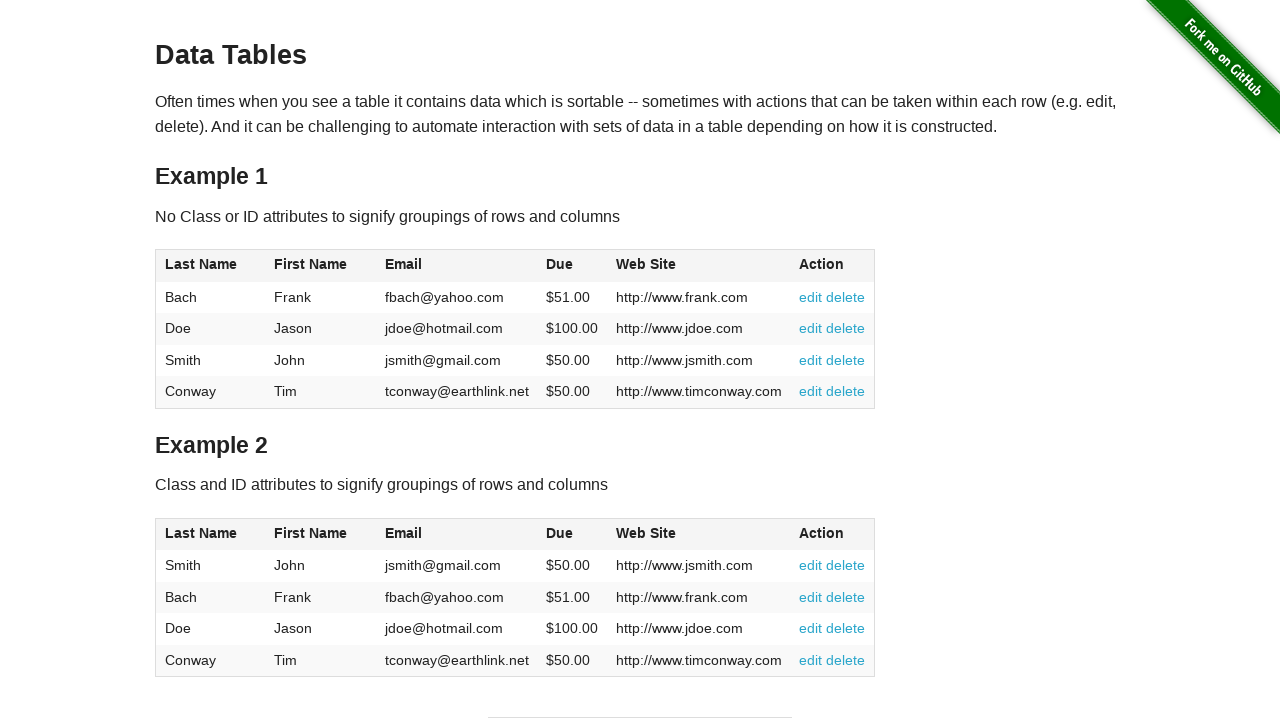